Tests sorting a data table by the "Due" column in ascending order by clicking the column header and verifying the values are sorted

Starting URL: http://the-internet.herokuapp.com/tables

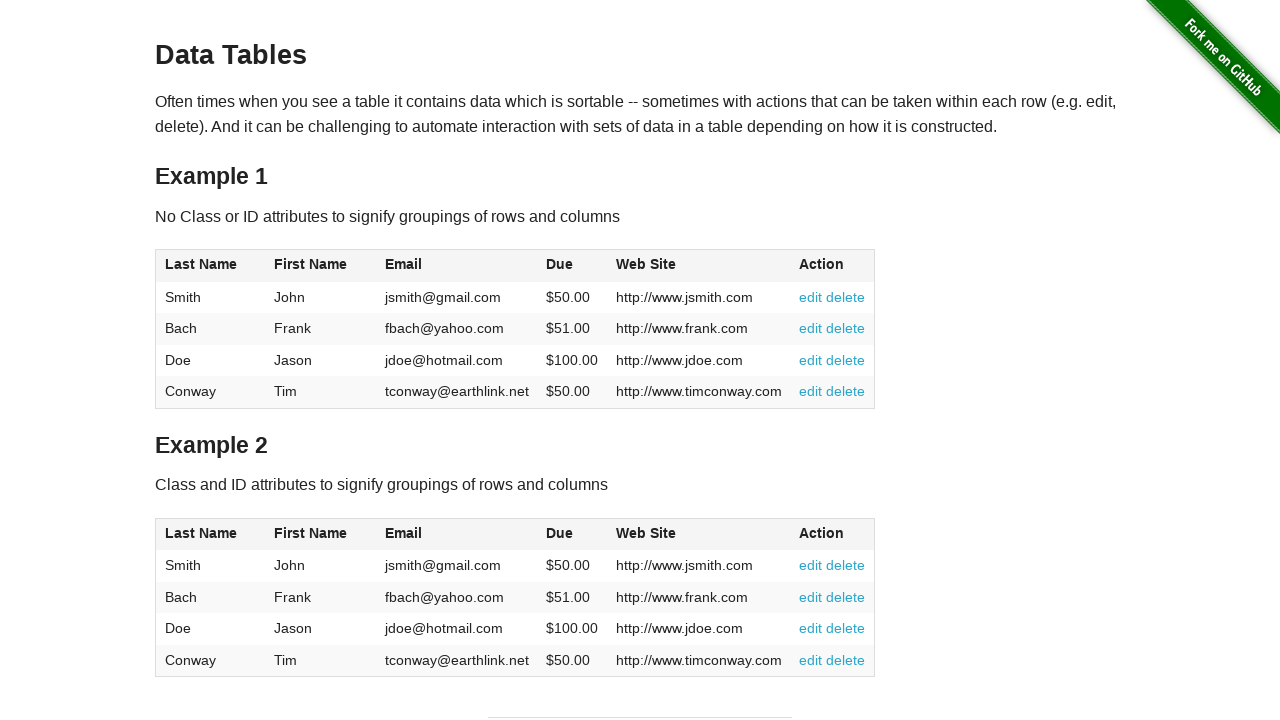

Clicked on the Due column header to sort ascending at (572, 266) on #table1 thead tr th:nth-of-type(4)
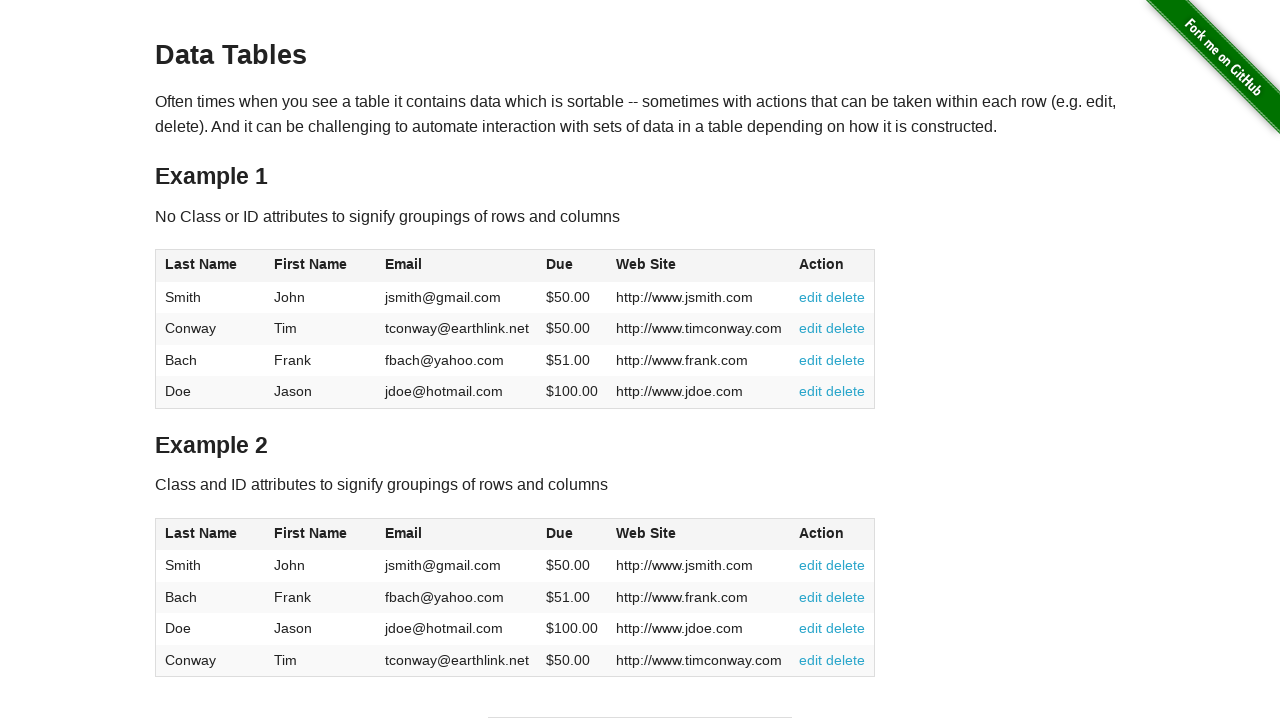

Data table loaded and sorting completed
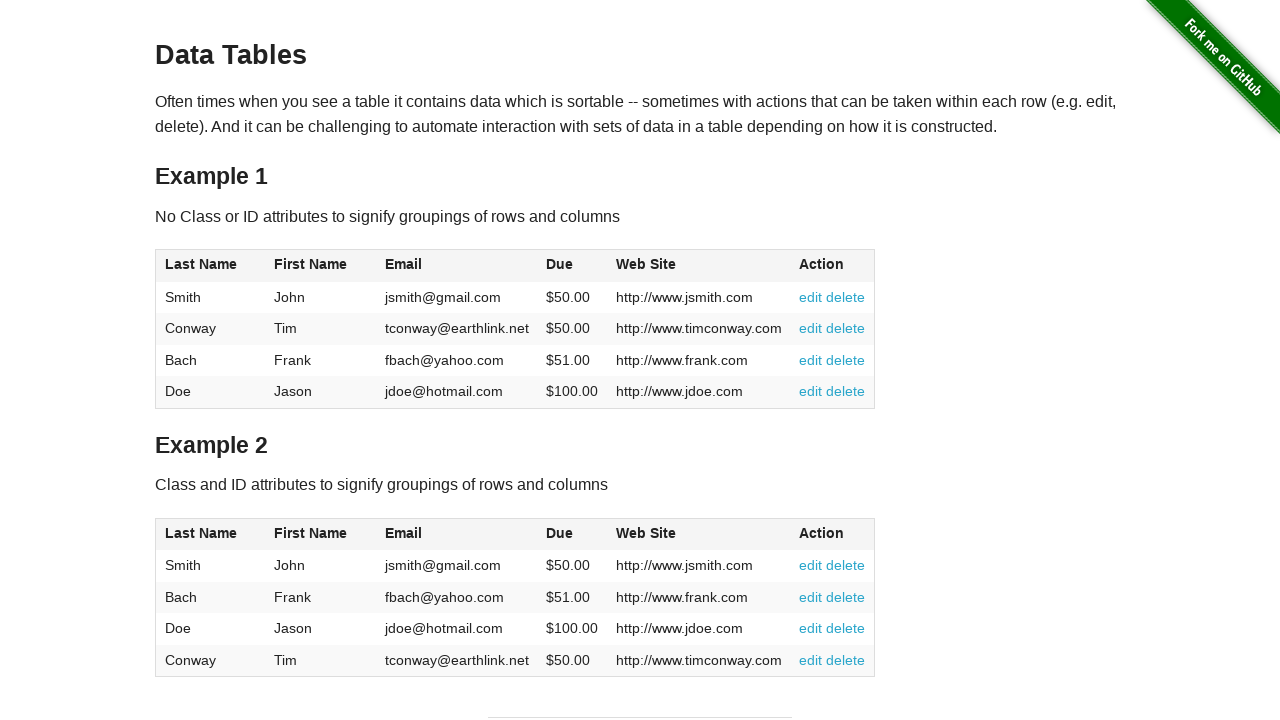

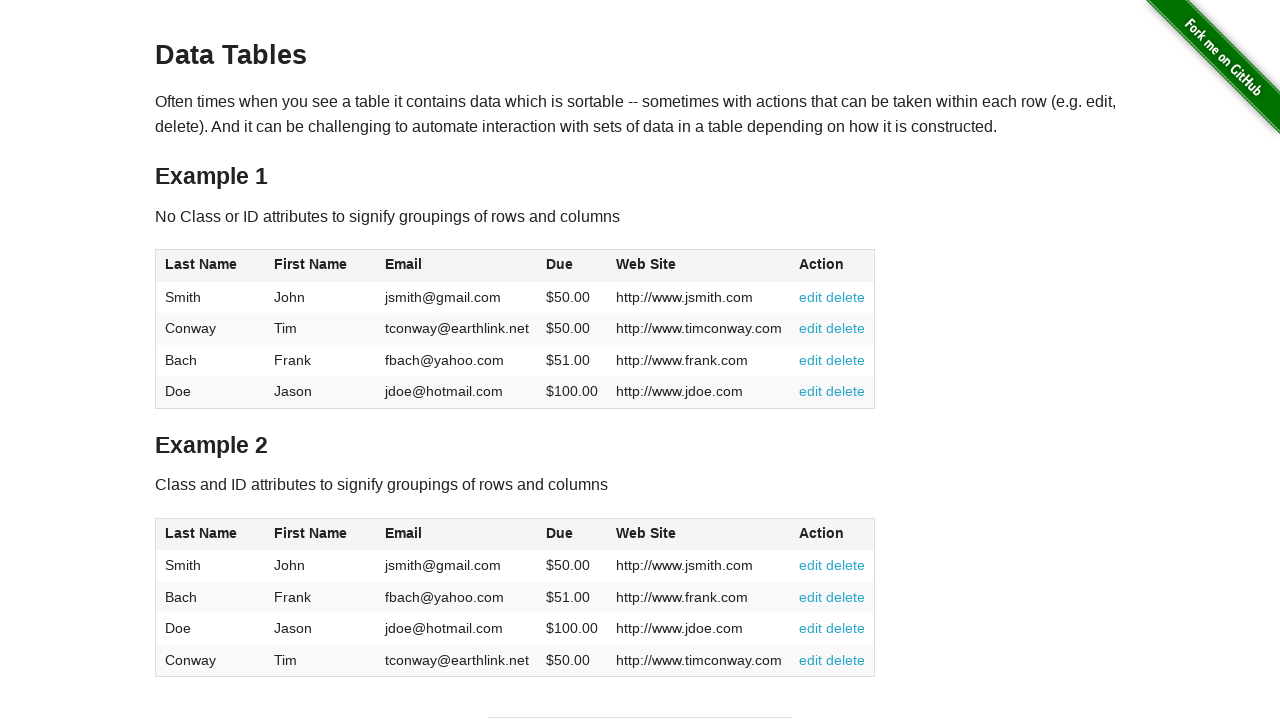